Tests JavaScript alert handling by clicking a button that triggers an alert and accepting it

Starting URL: https://demo.automationtesting.in/Alerts.html

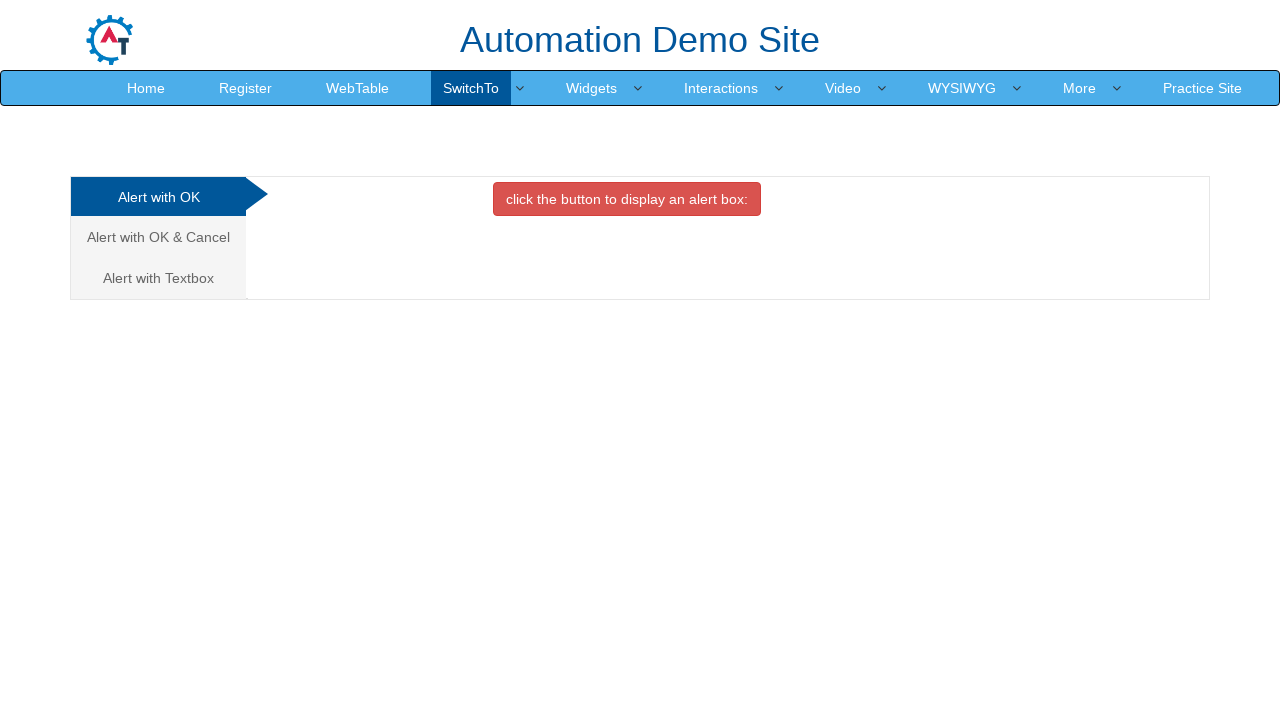

Set viewport size to 1920x1080
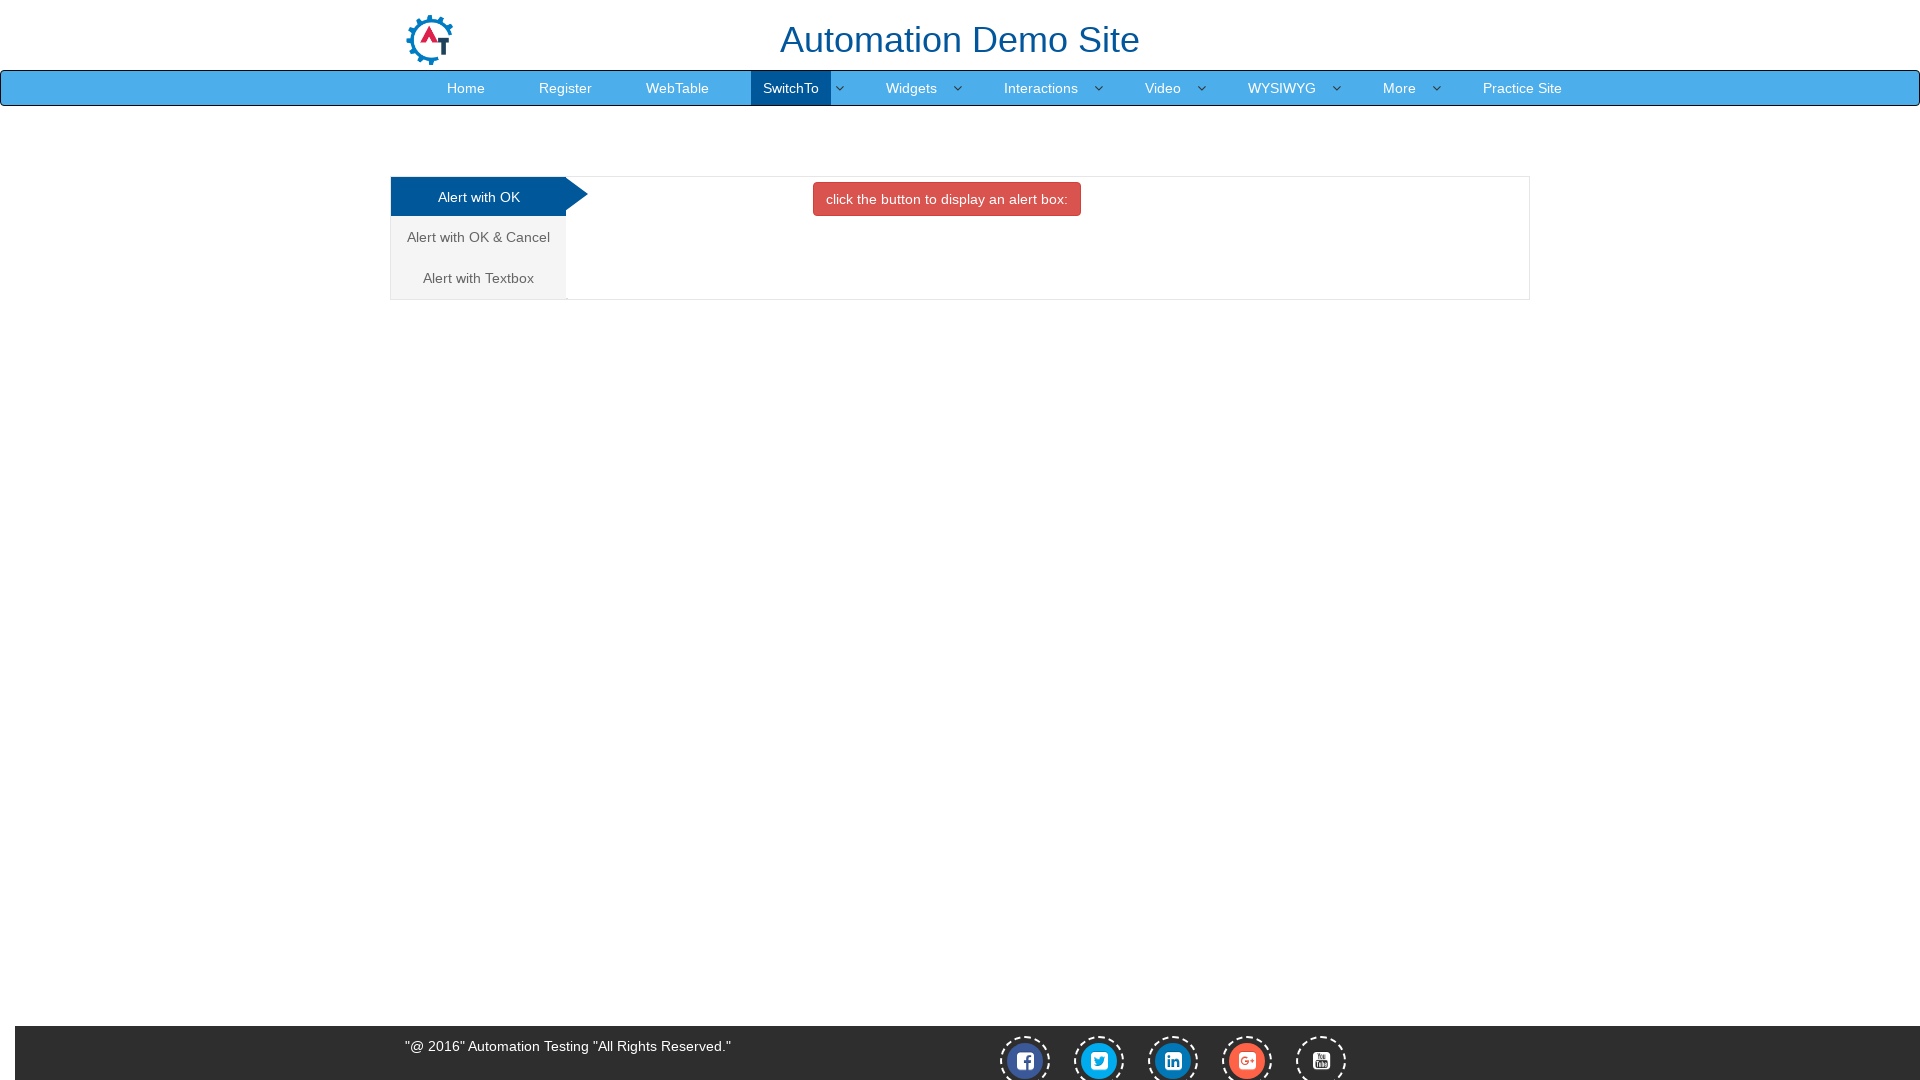

Configured dialog handler to accept alerts
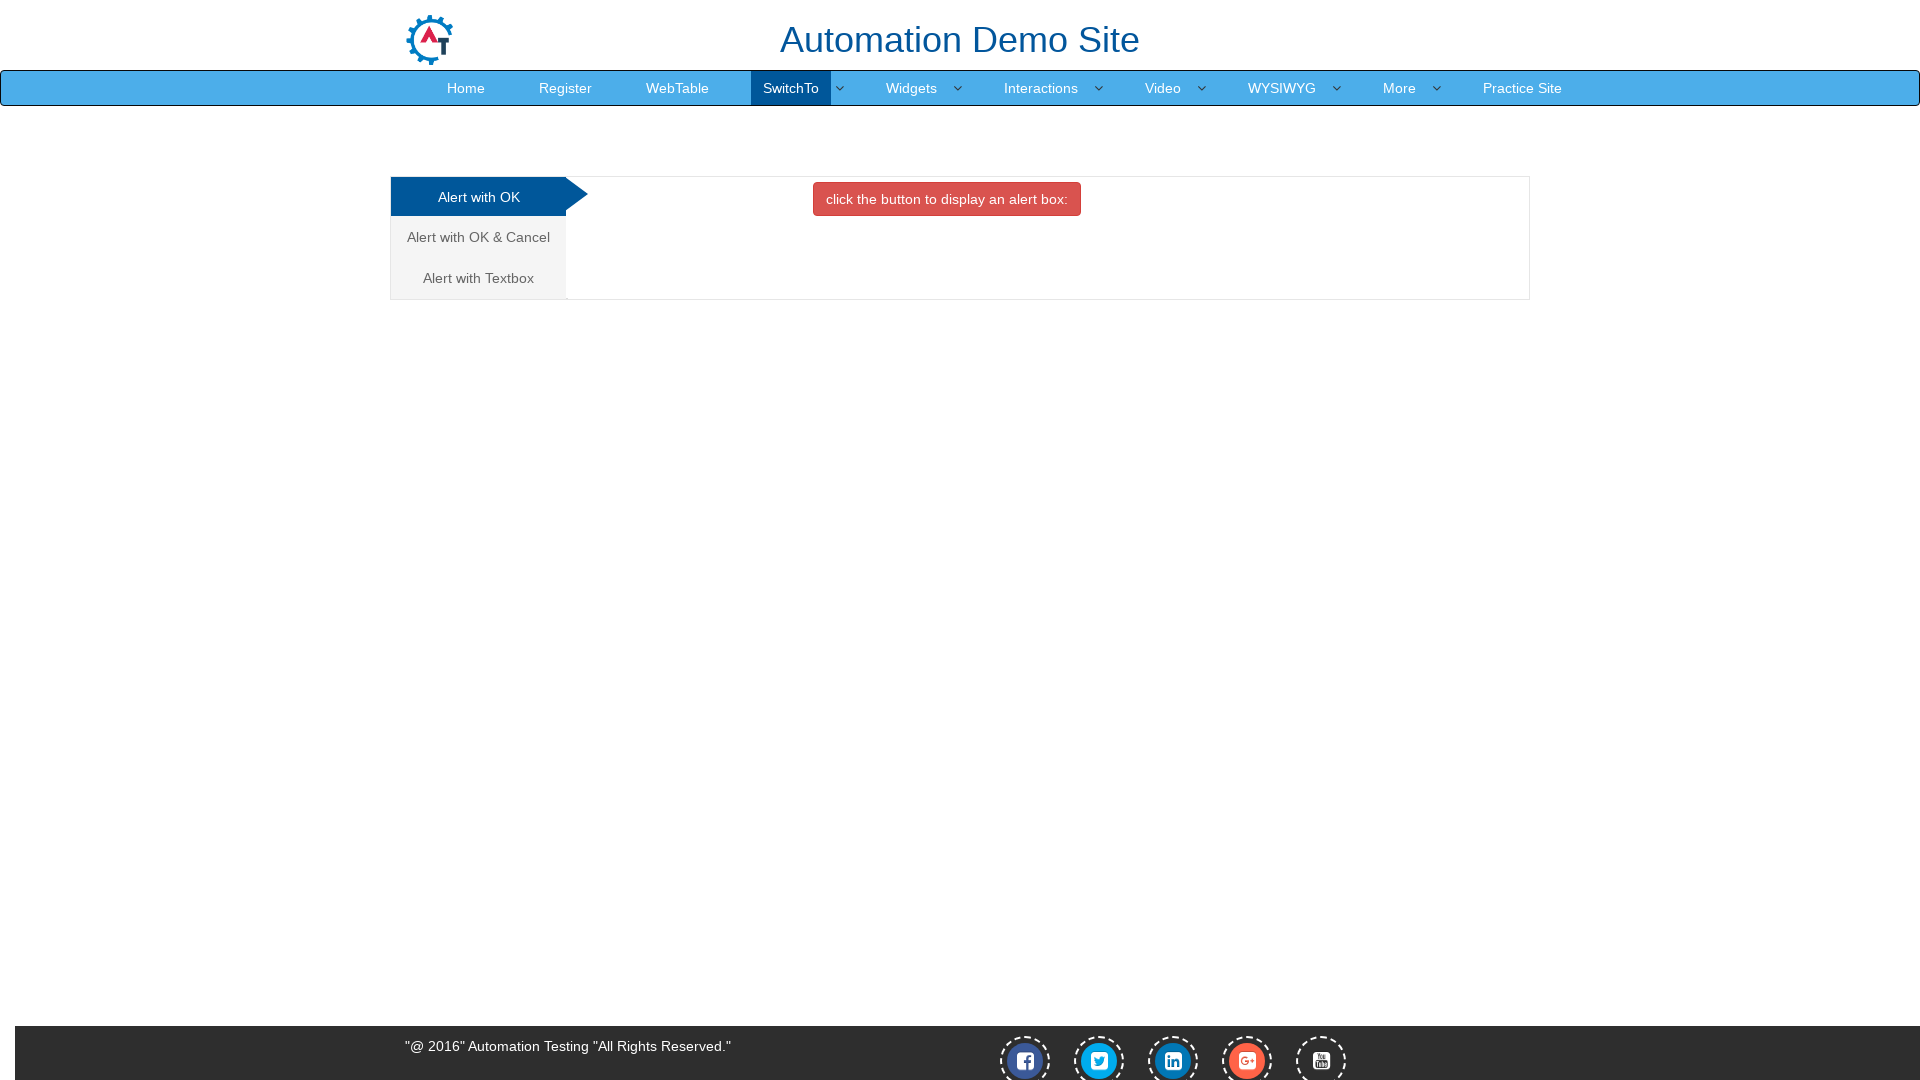

Clicked button that triggers JavaScript alert at (947, 199) on button.btn.btn-danger
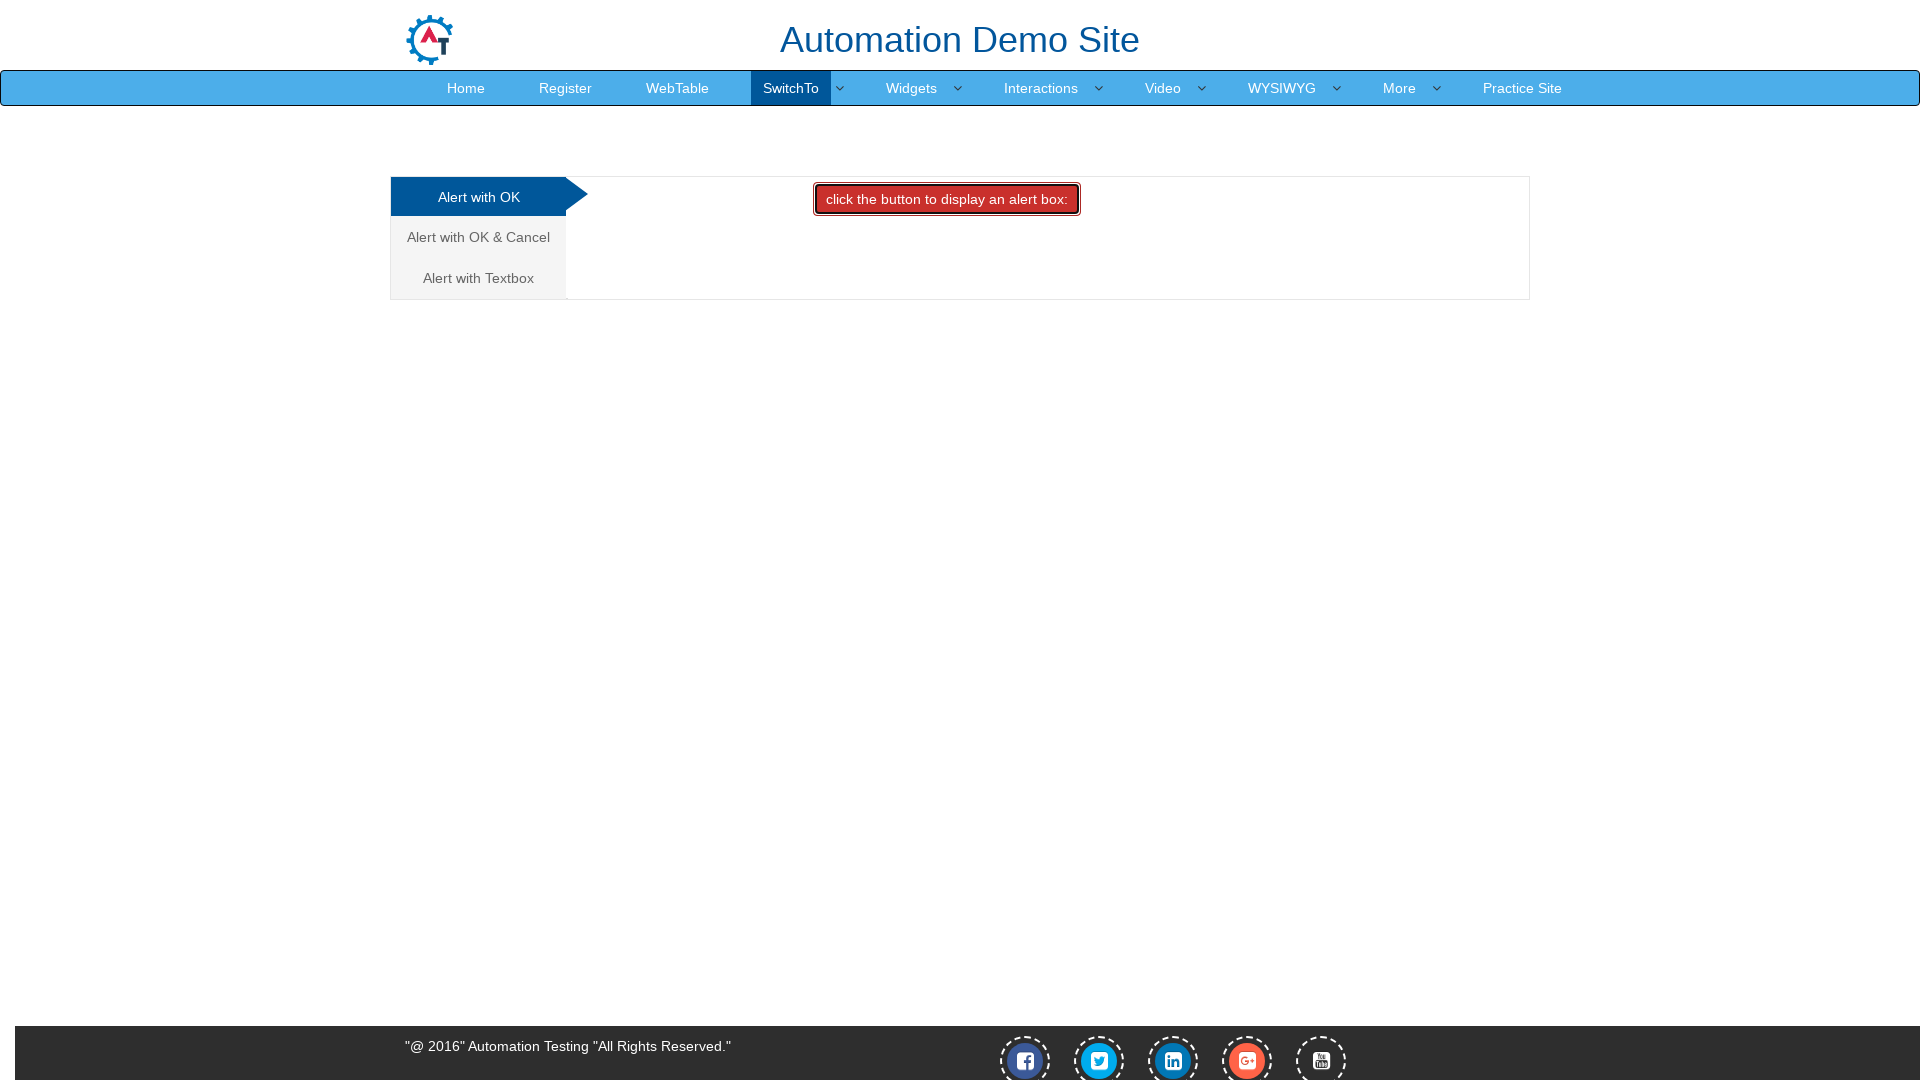

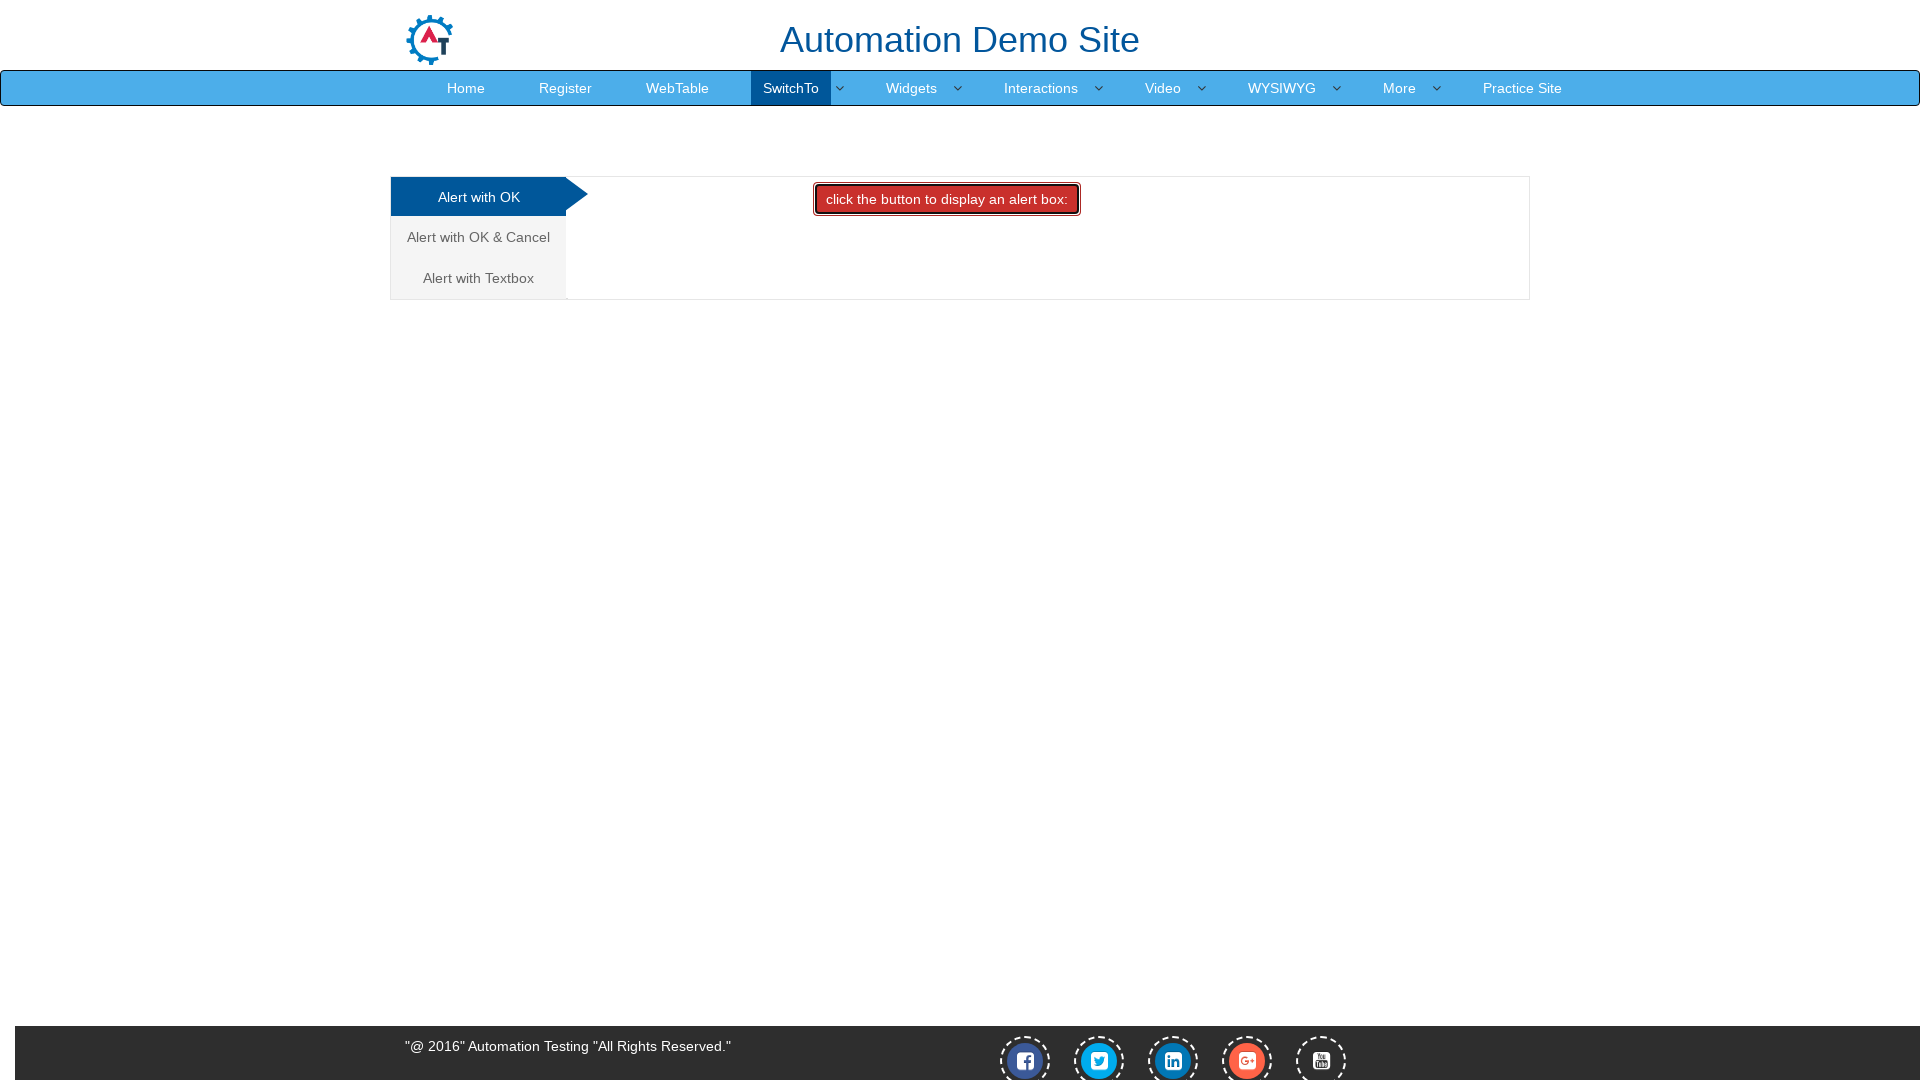